Tests JavaScript alert handling by clicking on Javascript Alerts link, triggering an alert, and validating the alert message

Starting URL: https://www.lambdatest.com/selenium-playground/

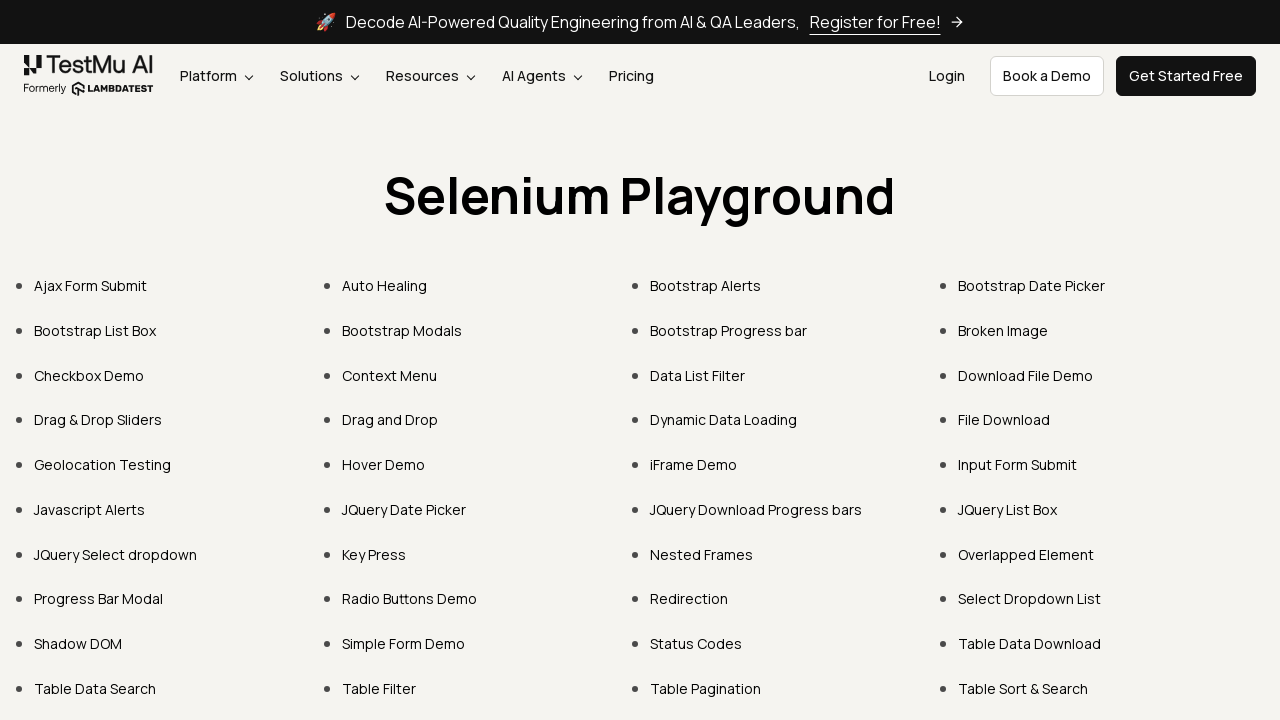

Clicked on Javascript Alerts link at (90, 509) on text=Javascript Alerts
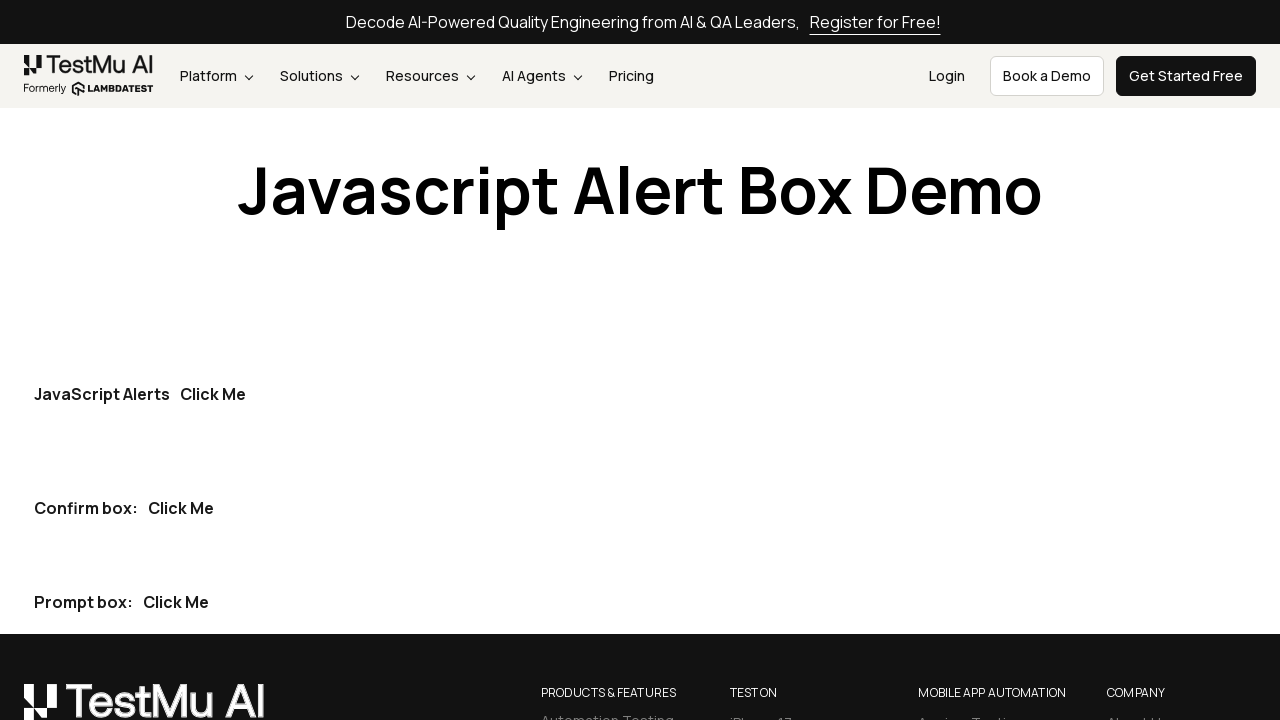

Waited for 'Click Me' button to load
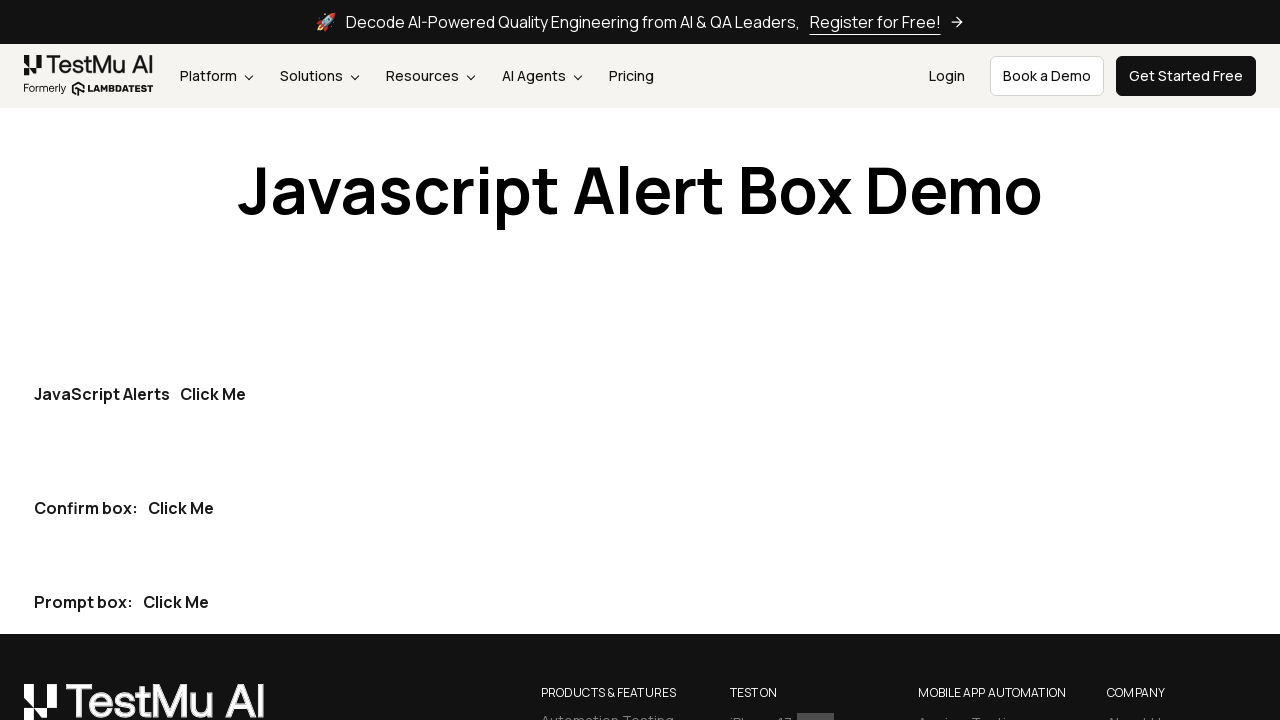

Set up dialog handler to capture and accept alerts
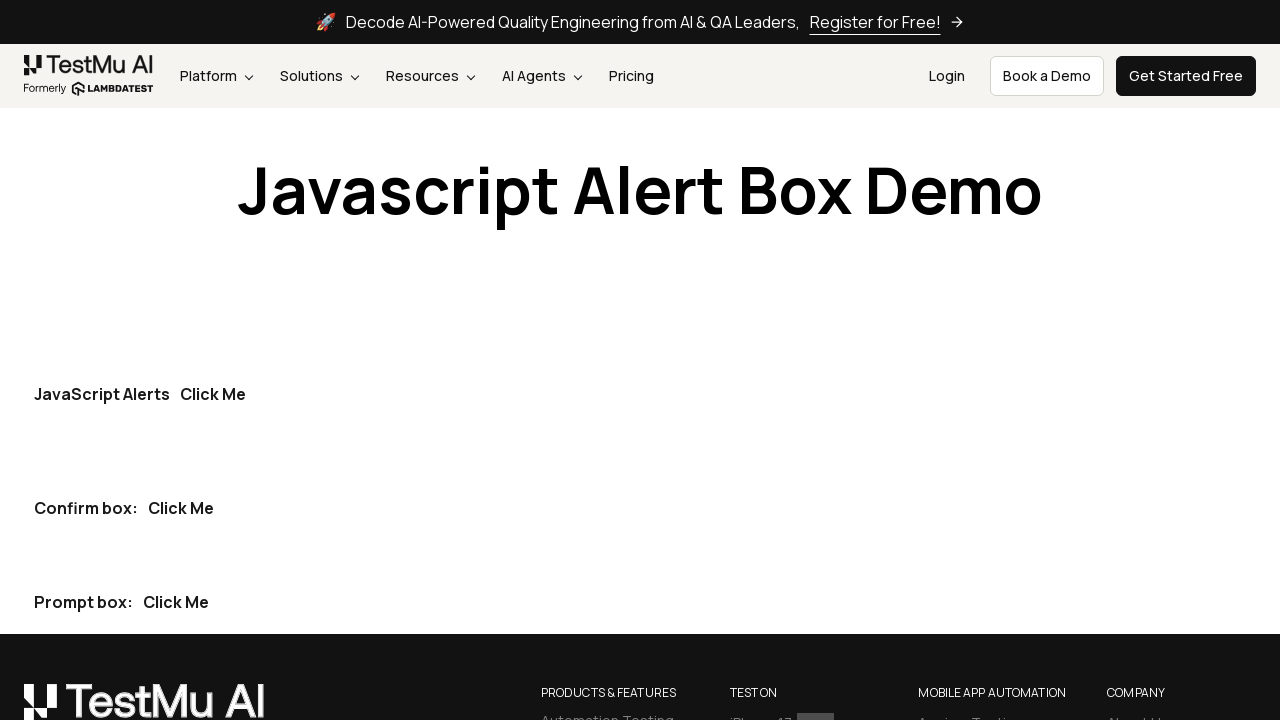

Clicked 'Click Me' button to trigger alert at (213, 394) on xpath=//button[text()='Click Me']
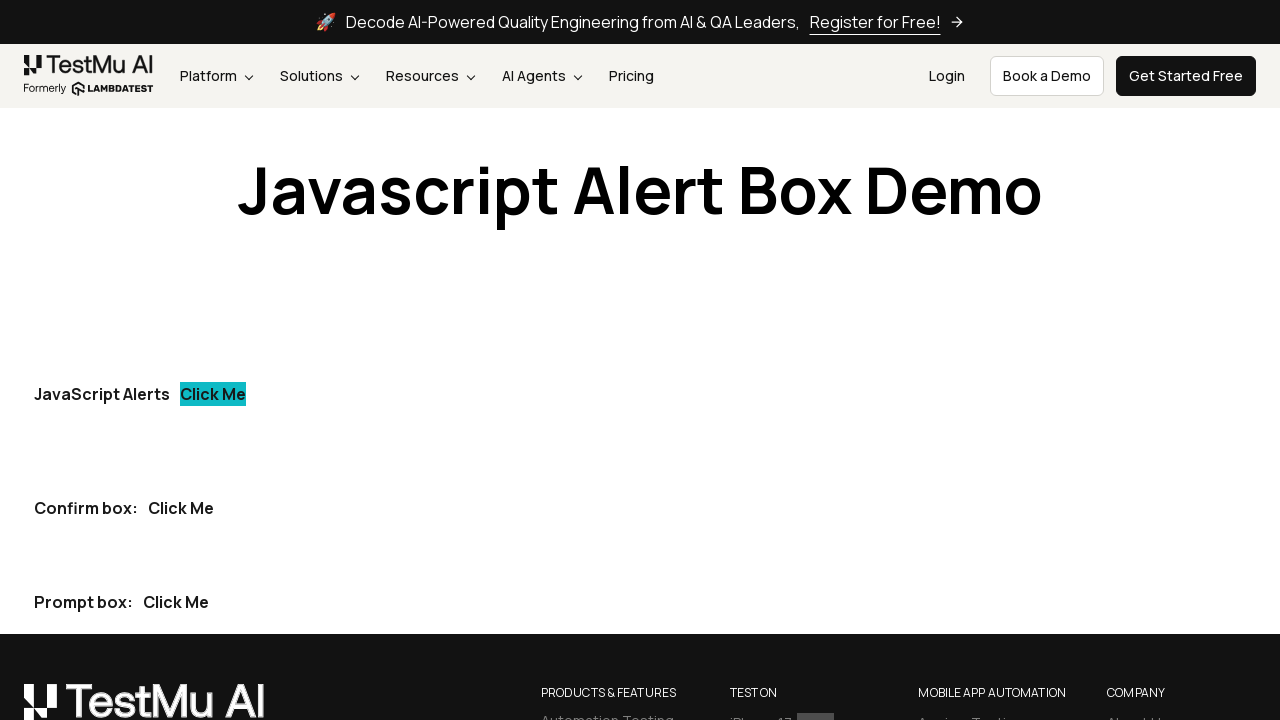

Waited 500ms for alert dialog to be processed
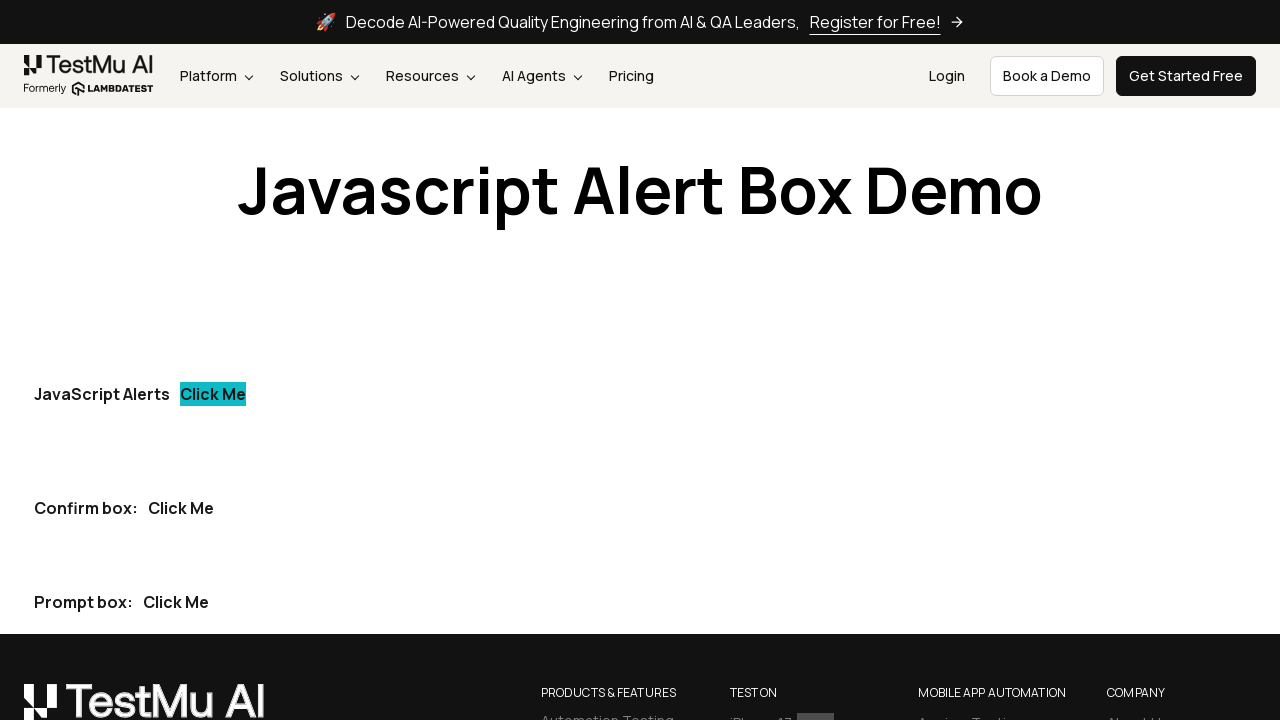

Verified alert message is 'I am an alert box!'
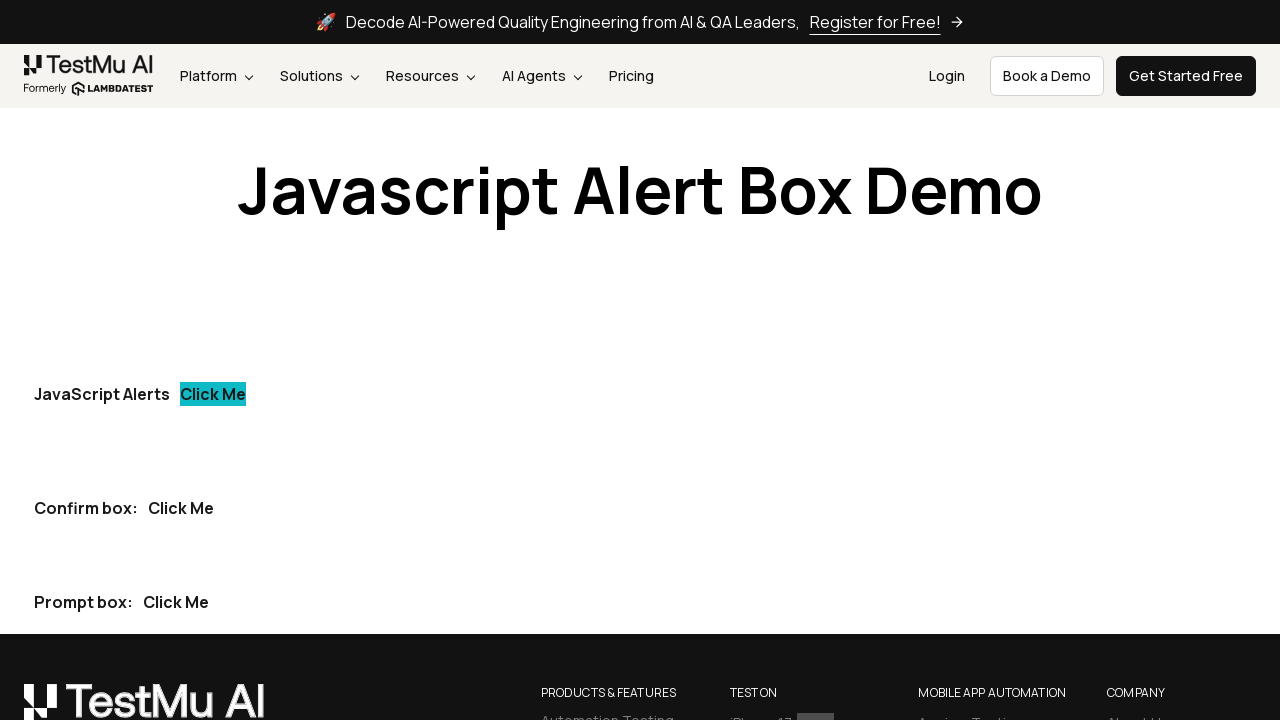

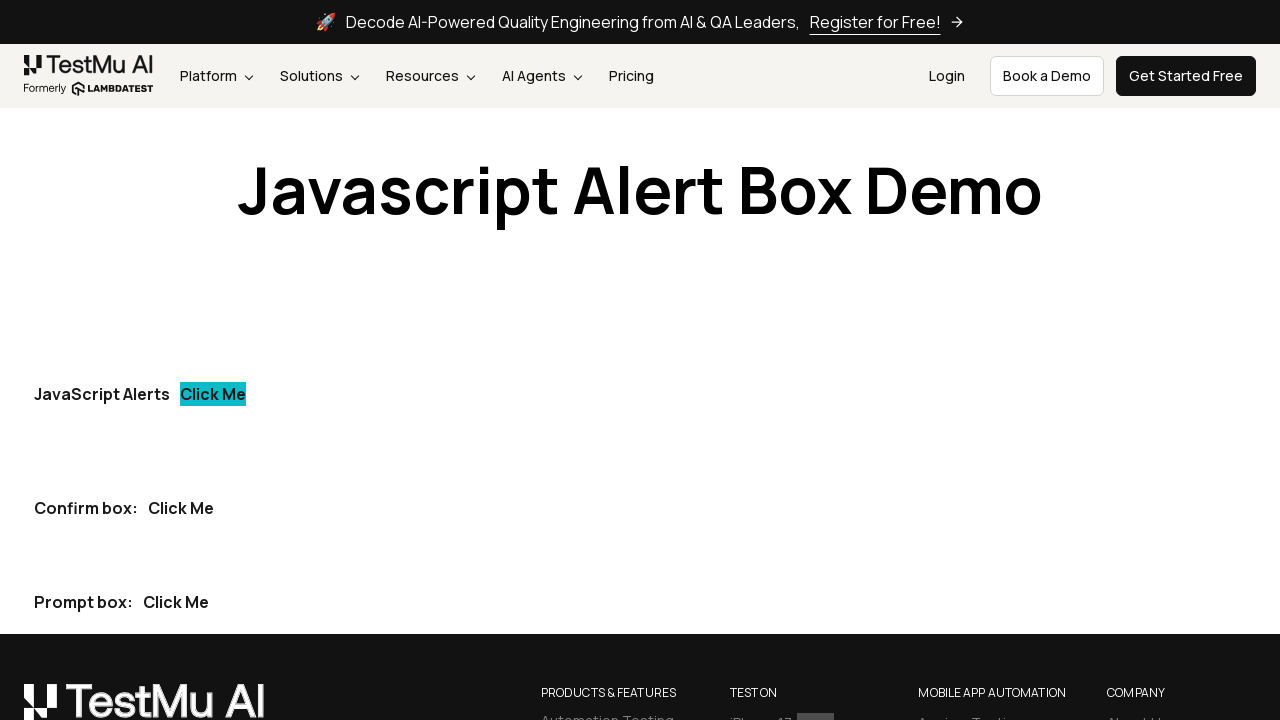